Tests dropdown list functionality by selecting options using different methods (index, value, and visible text)

Starting URL: https://the-internet.herokuapp.com

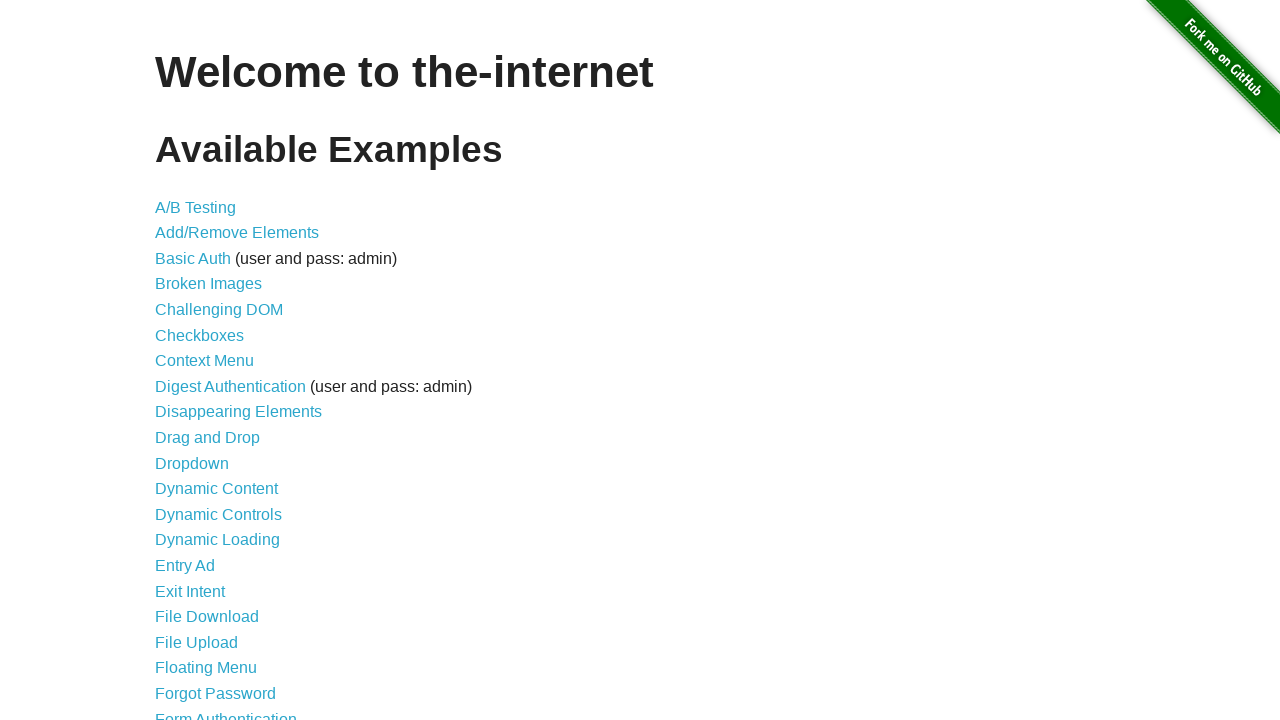

Clicked on Dropdown link at (192, 463) on text=Dropdown
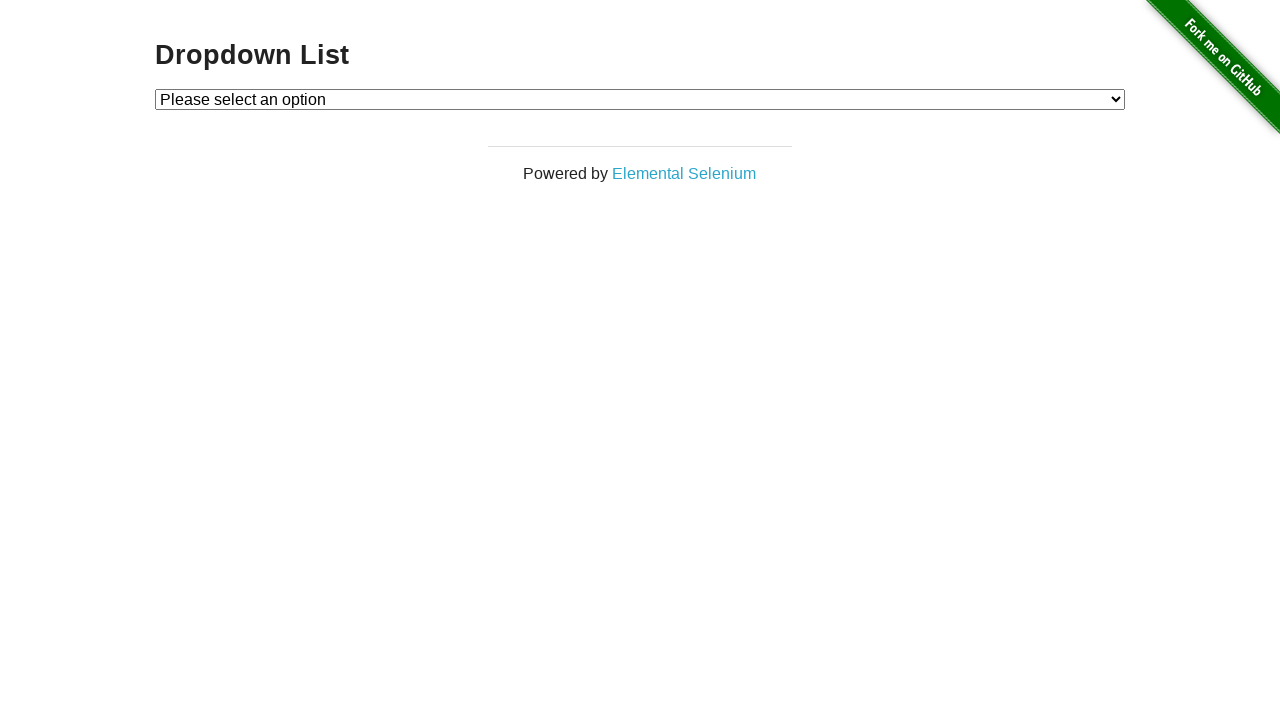

Dropdown page loaded and #dropdown selector is visible
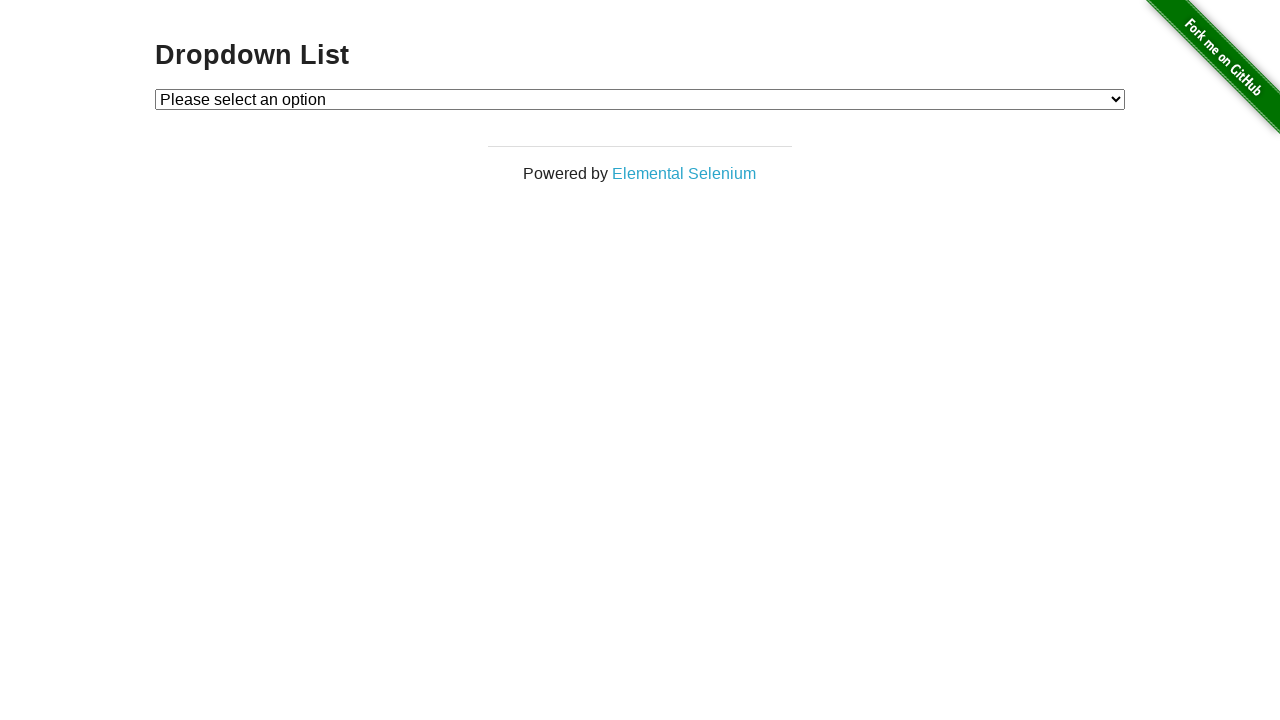

Clicked dropdown to open it at (640, 99) on #dropdown
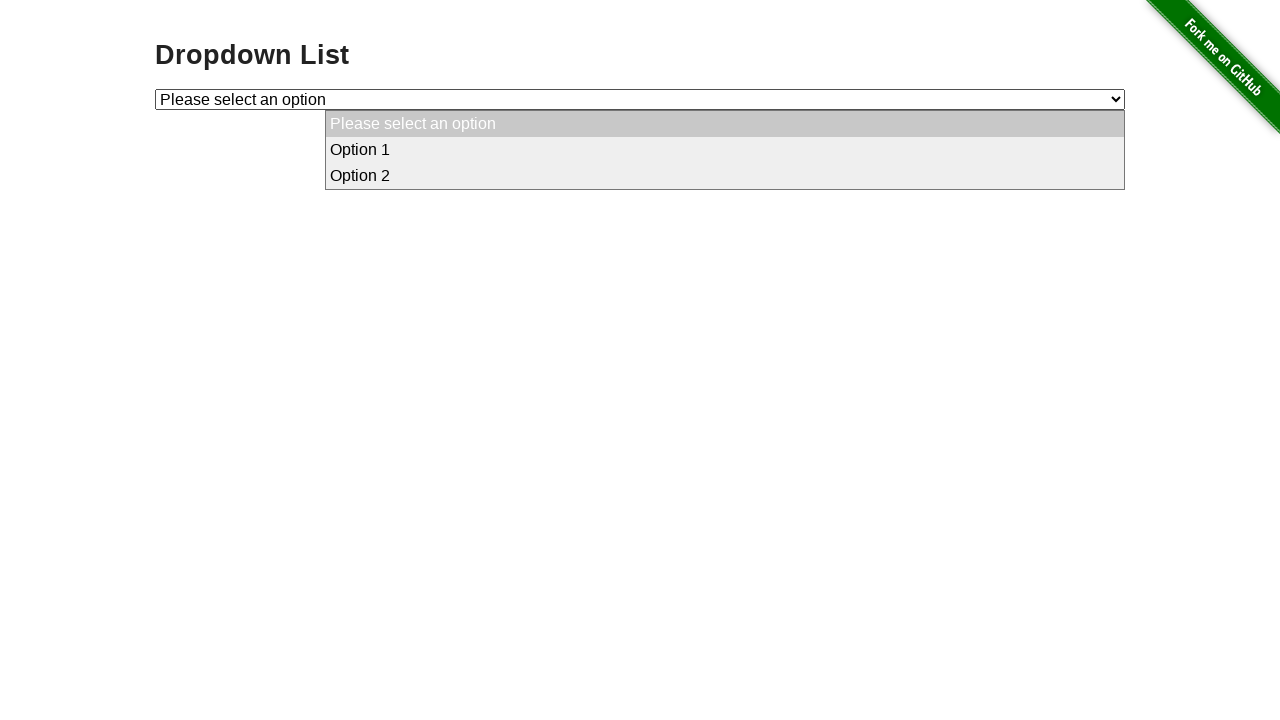

Selected Option 1 using index=1 on #dropdown
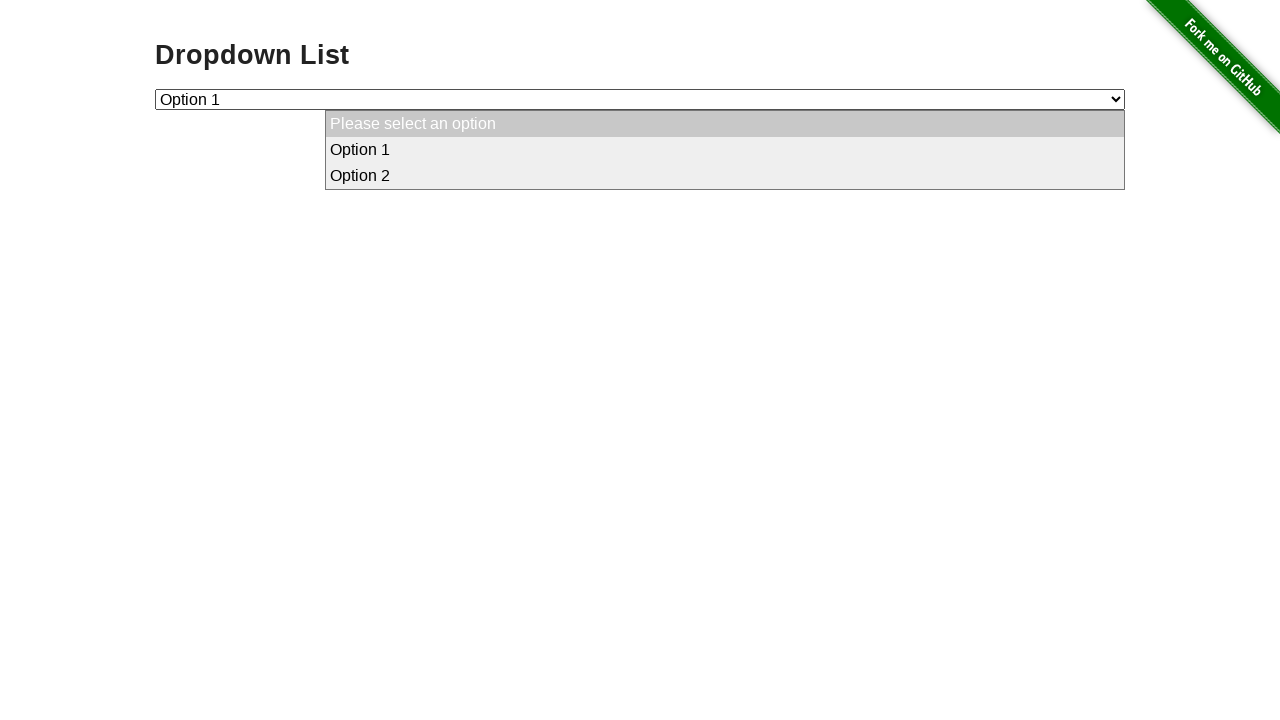

Selected Option 2 using index=2 on #dropdown
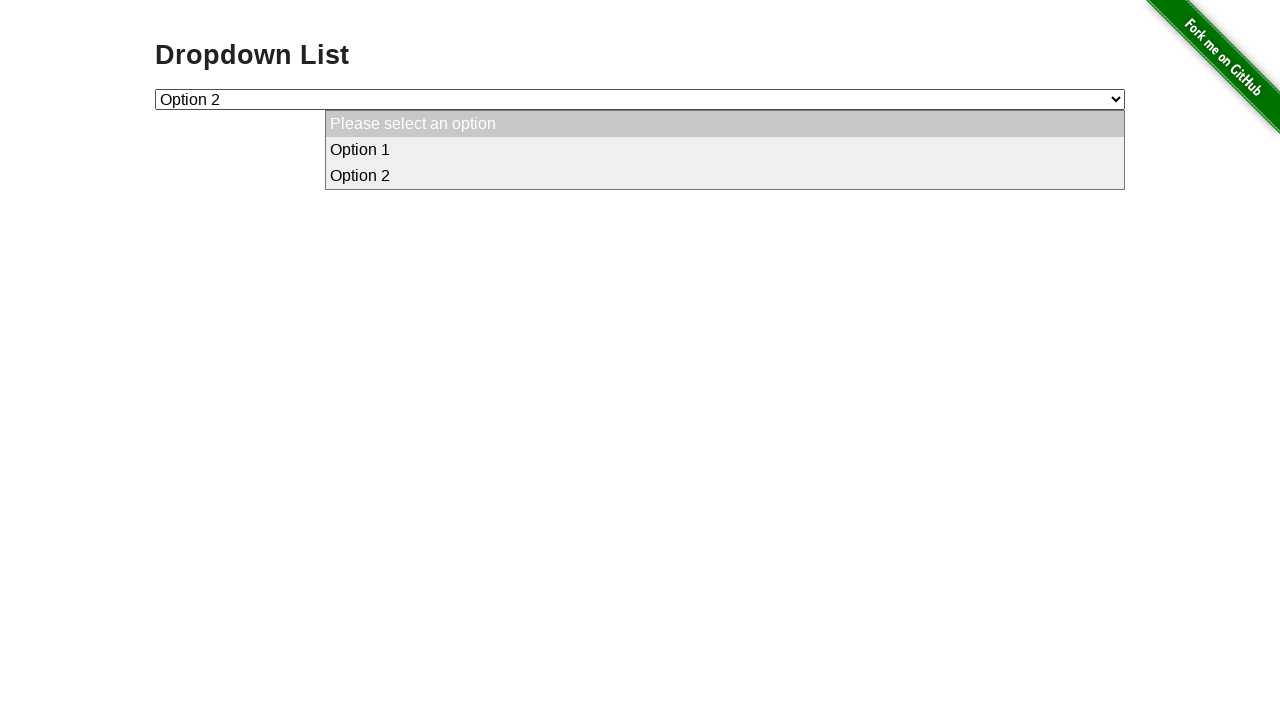

Selected option with value='1' on #dropdown
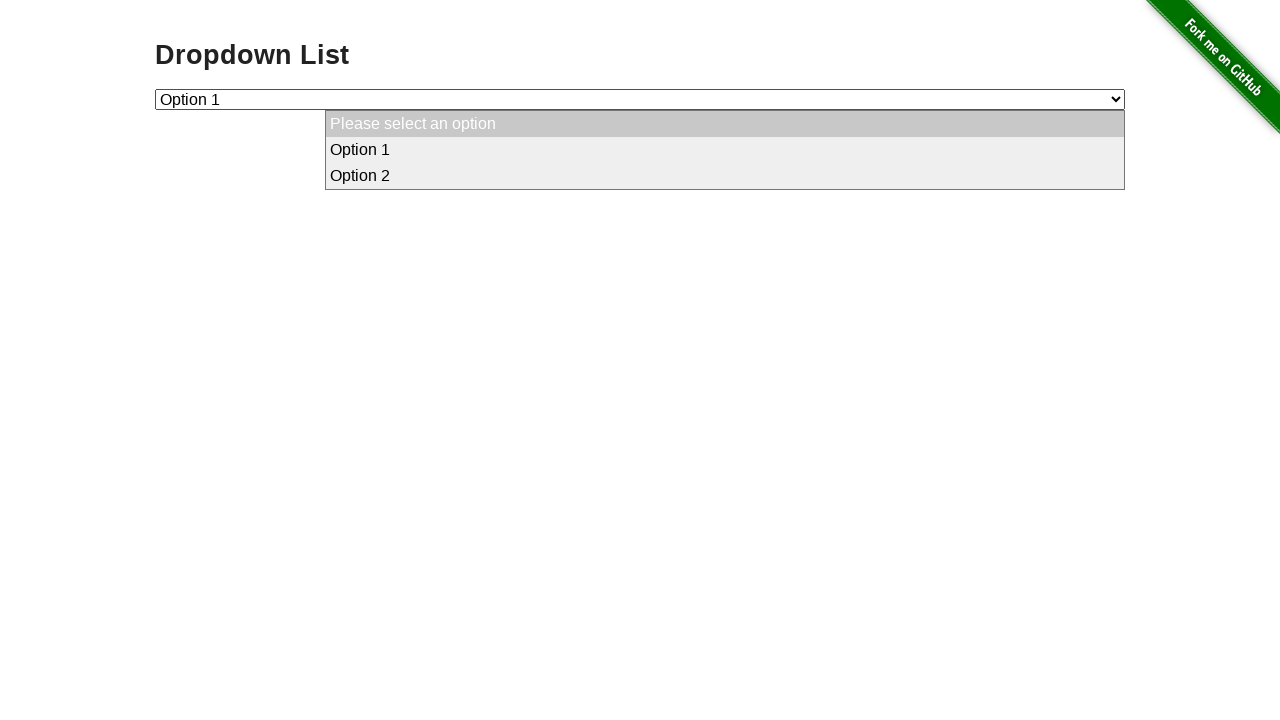

Selected option with value='2' on #dropdown
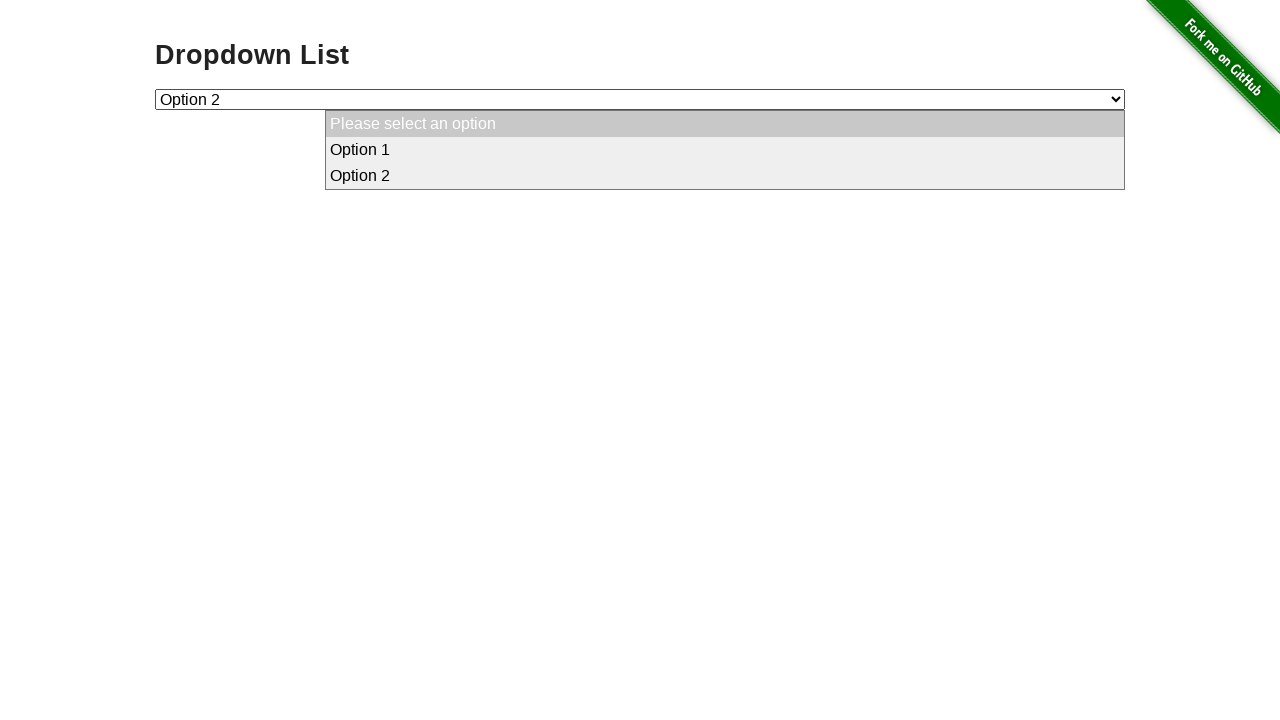

Selected Option 1 using visible text label on #dropdown
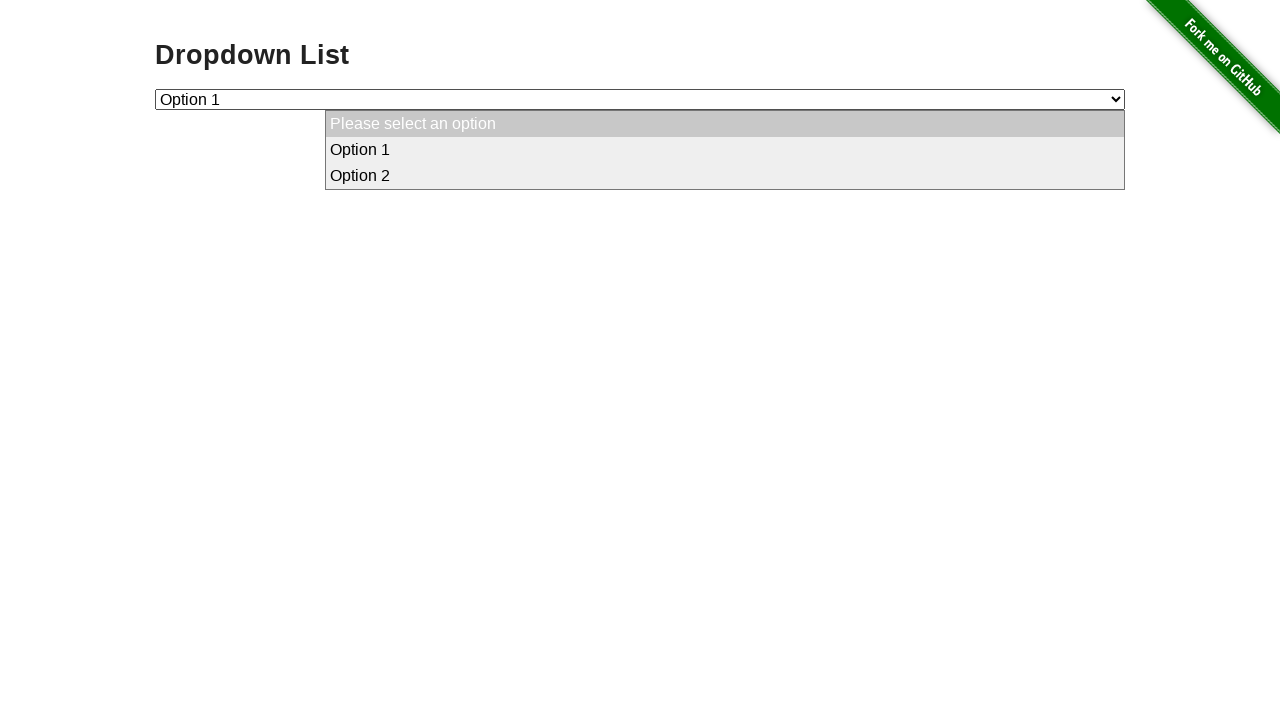

Selected Option 2 using visible text label on #dropdown
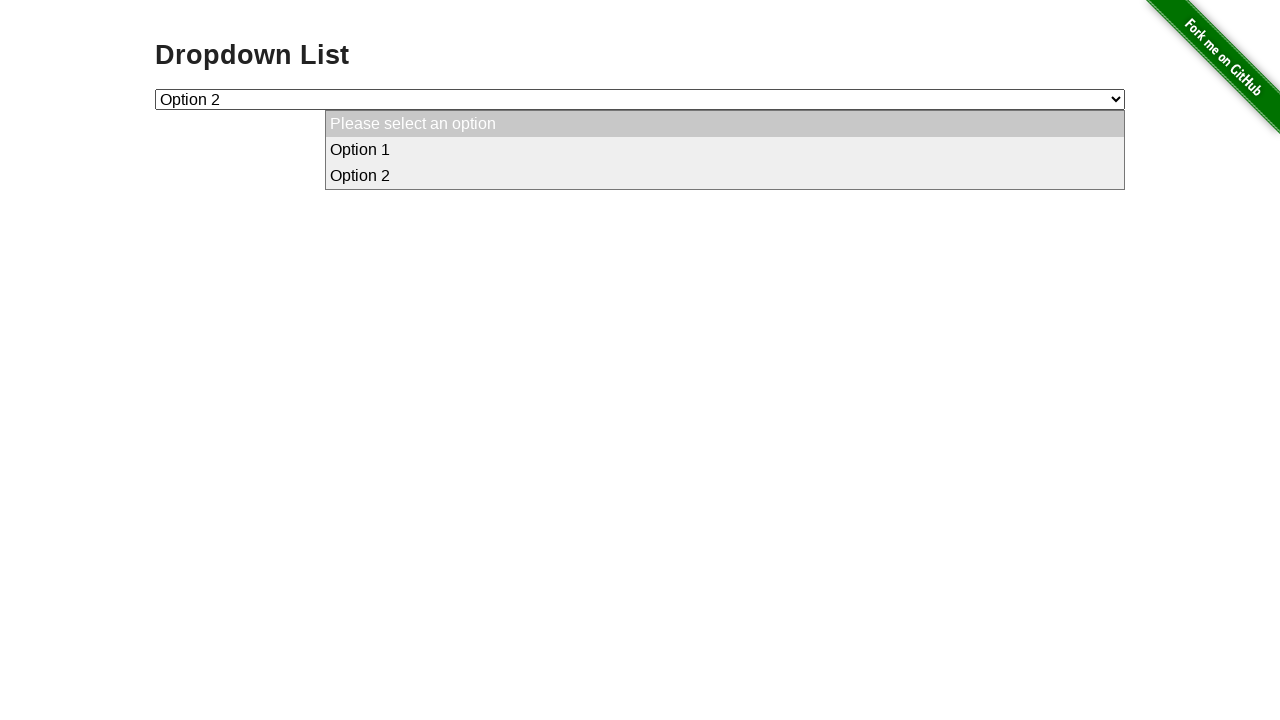

Navigated back from dropdown page
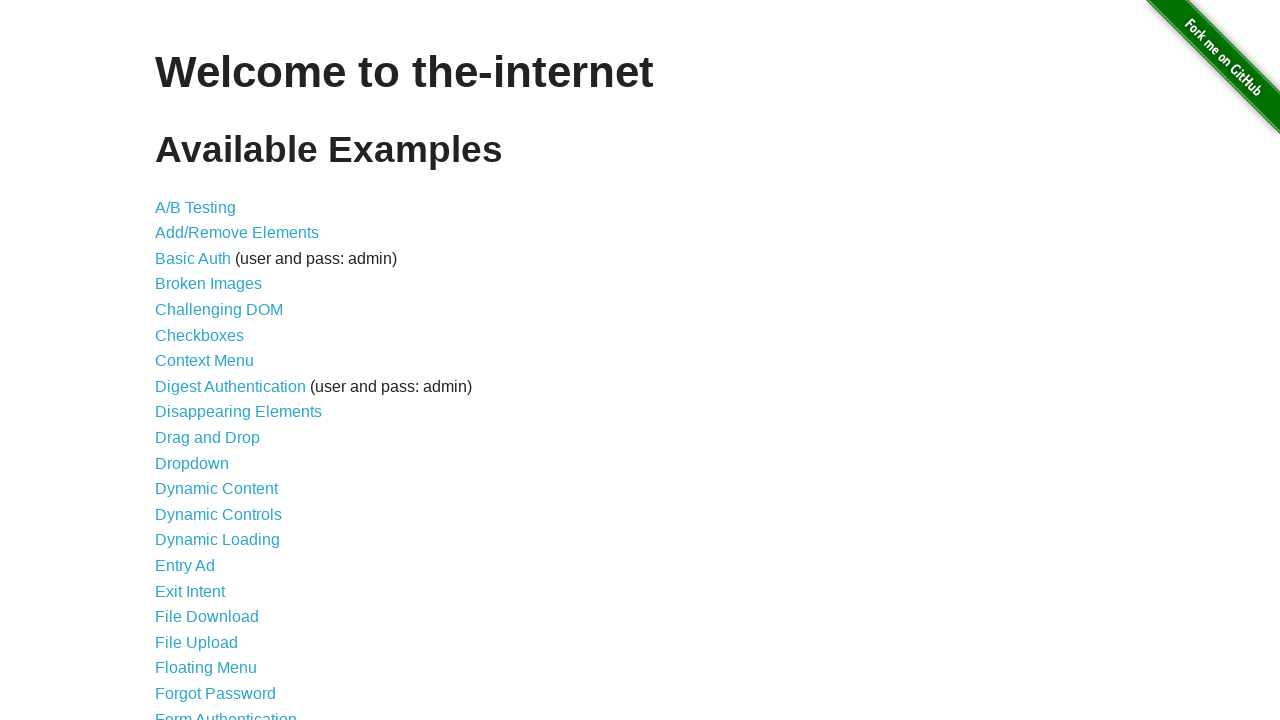

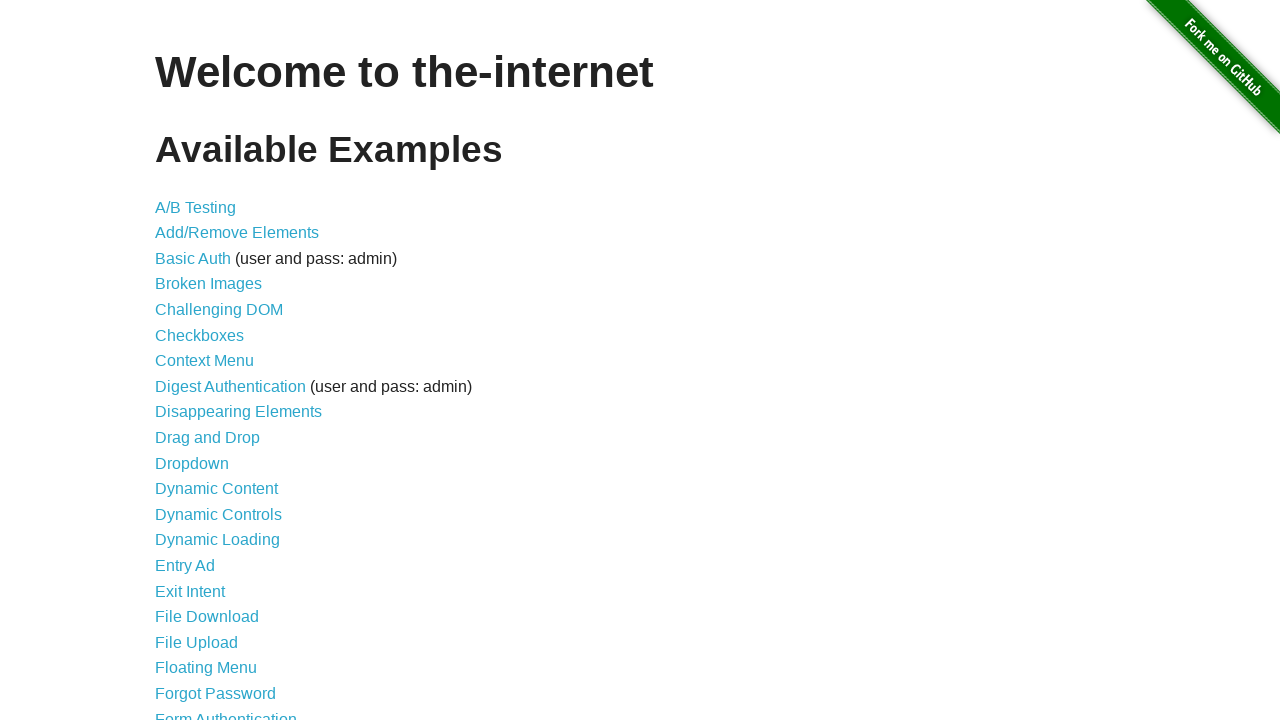